Tests the actions page by clicking on checkboxes and verifying the result message

Starting URL: https://kristinek.github.io/site/examples/actions

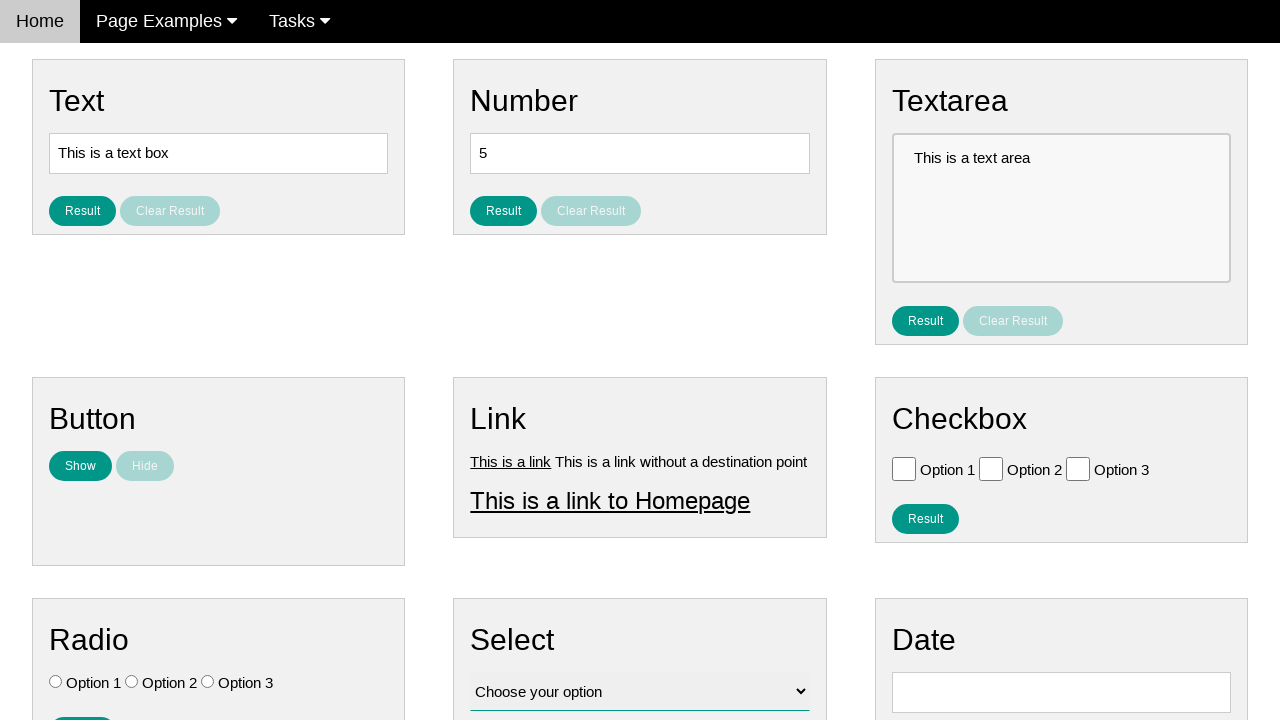

Clicked Option 1 checkbox at (904, 468) on input[value='Option 1']
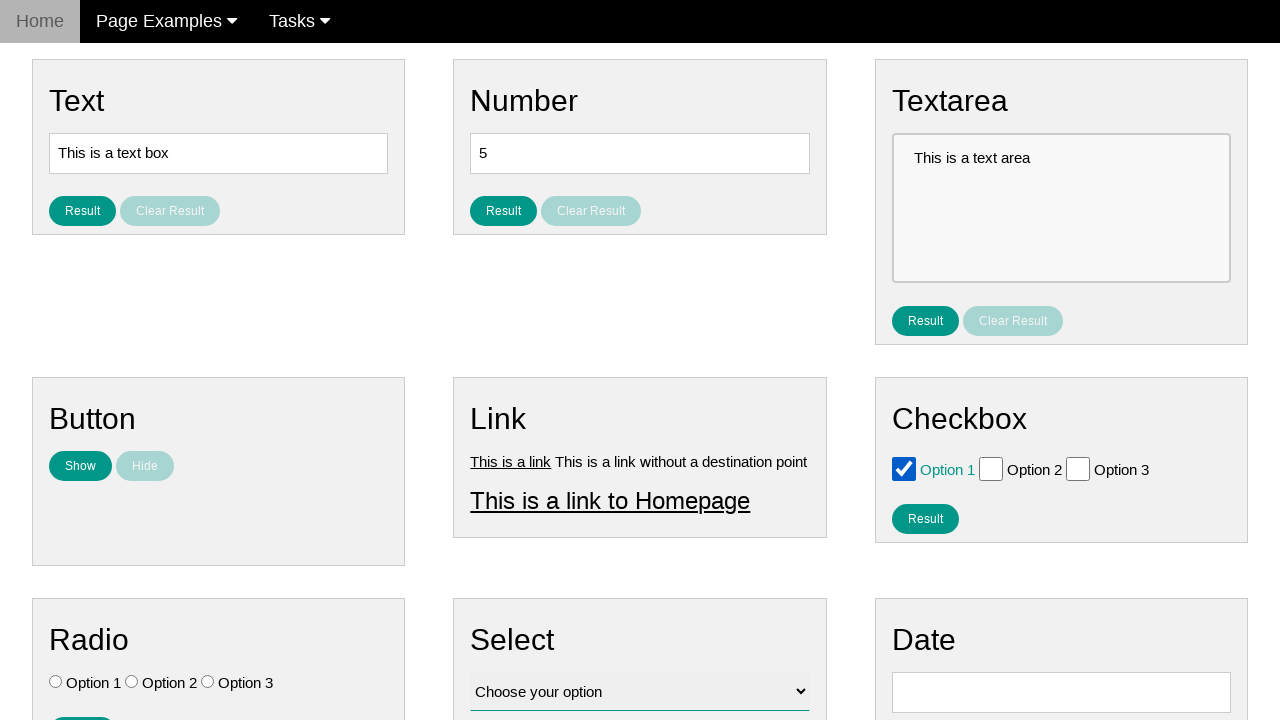

Clicked Option 2 checkbox at (991, 468) on input[value='Option 2']
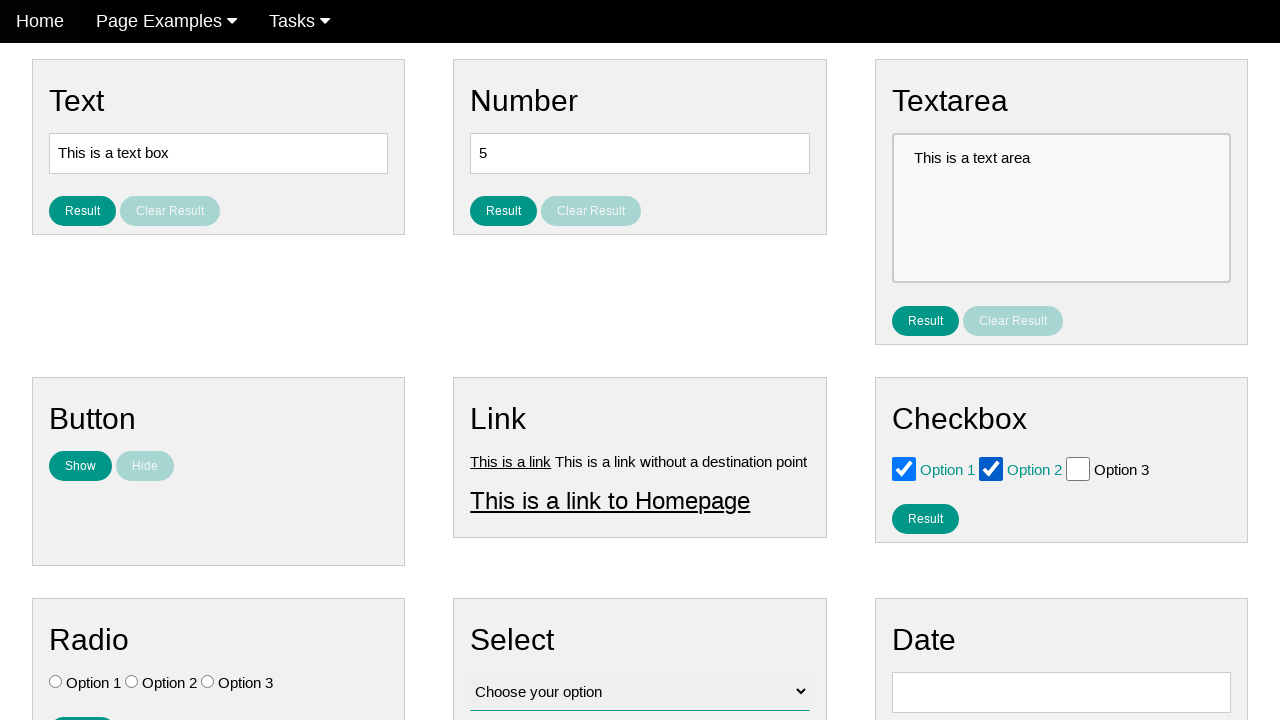

Clicked result button for checkboxes at (925, 518) on #result_button_checkbox
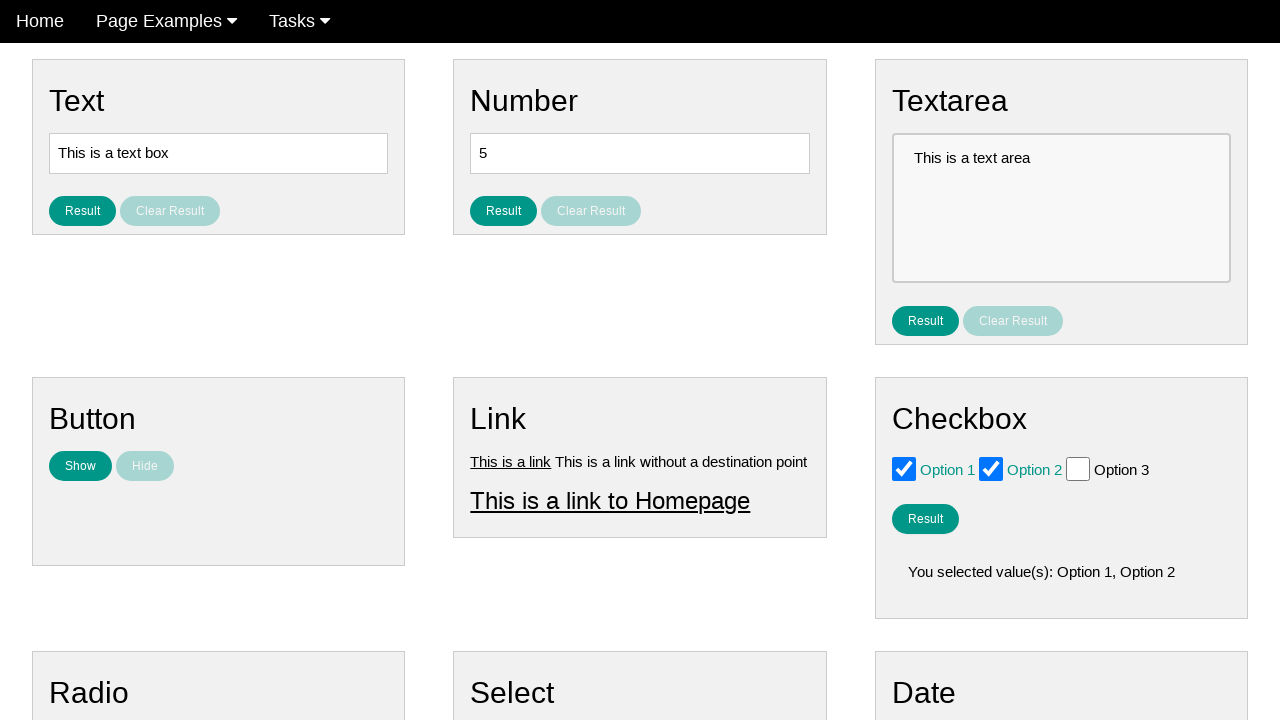

Result message element loaded
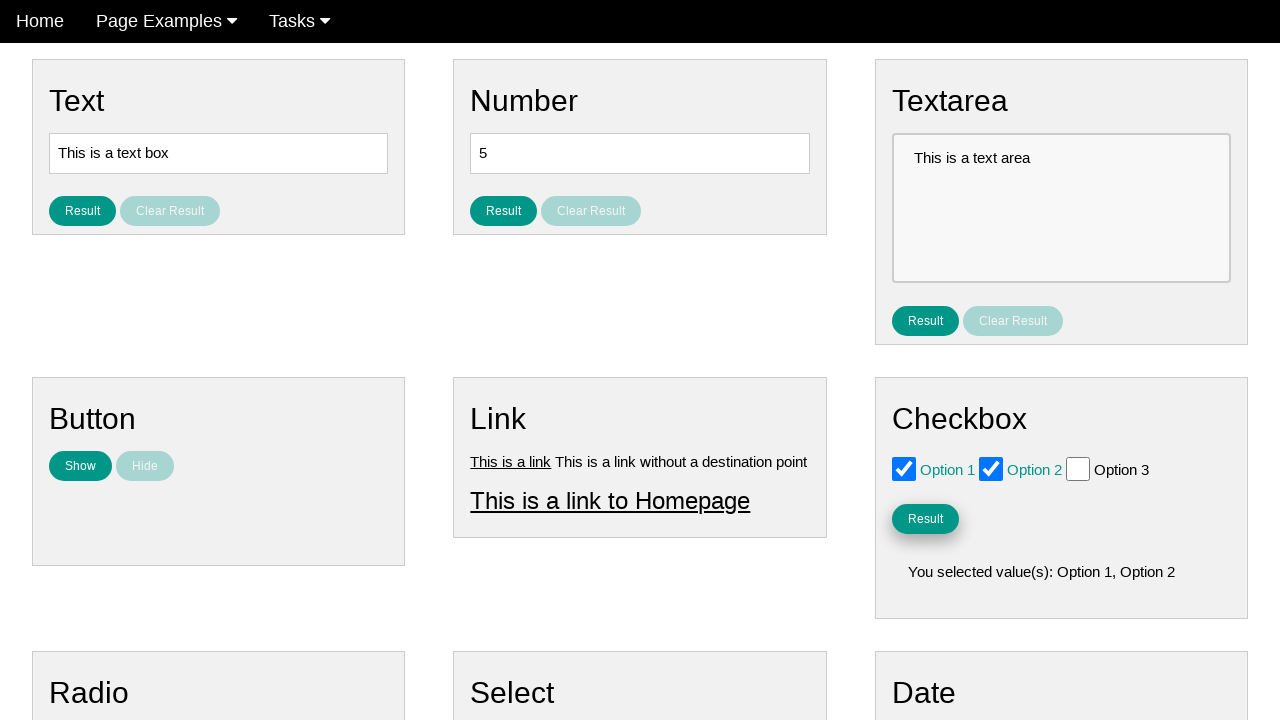

Verified result message is visible
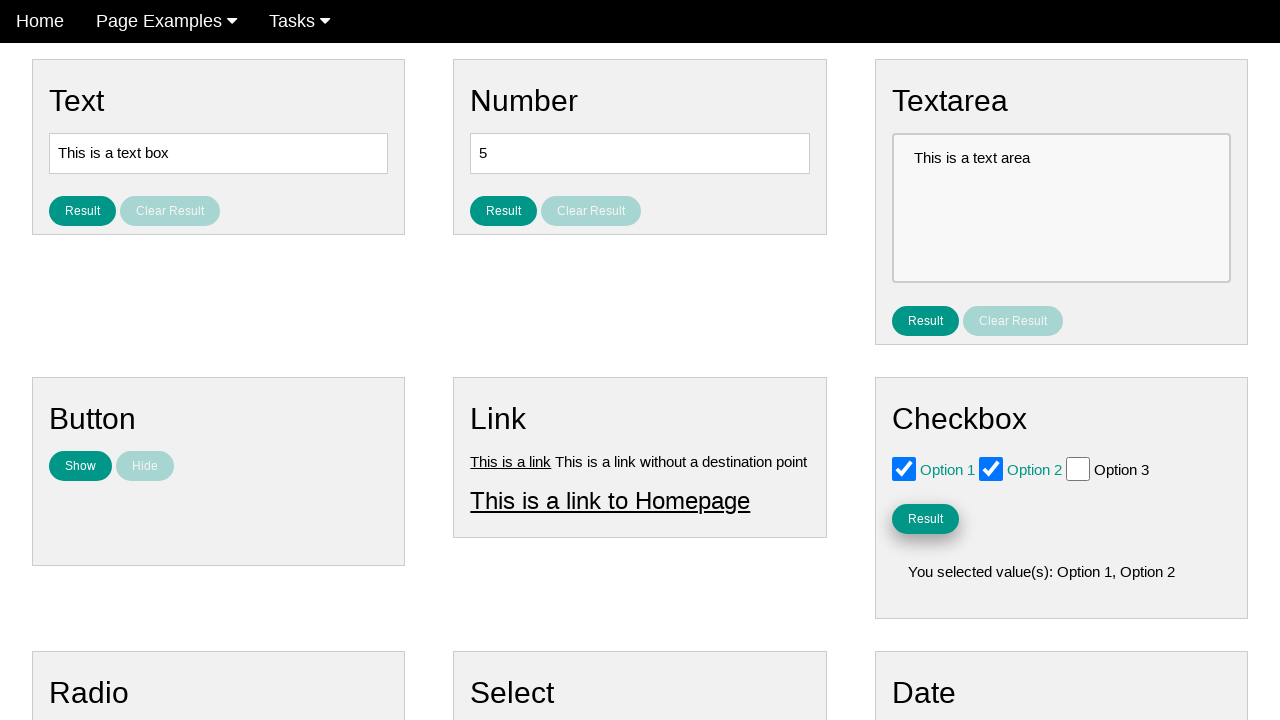

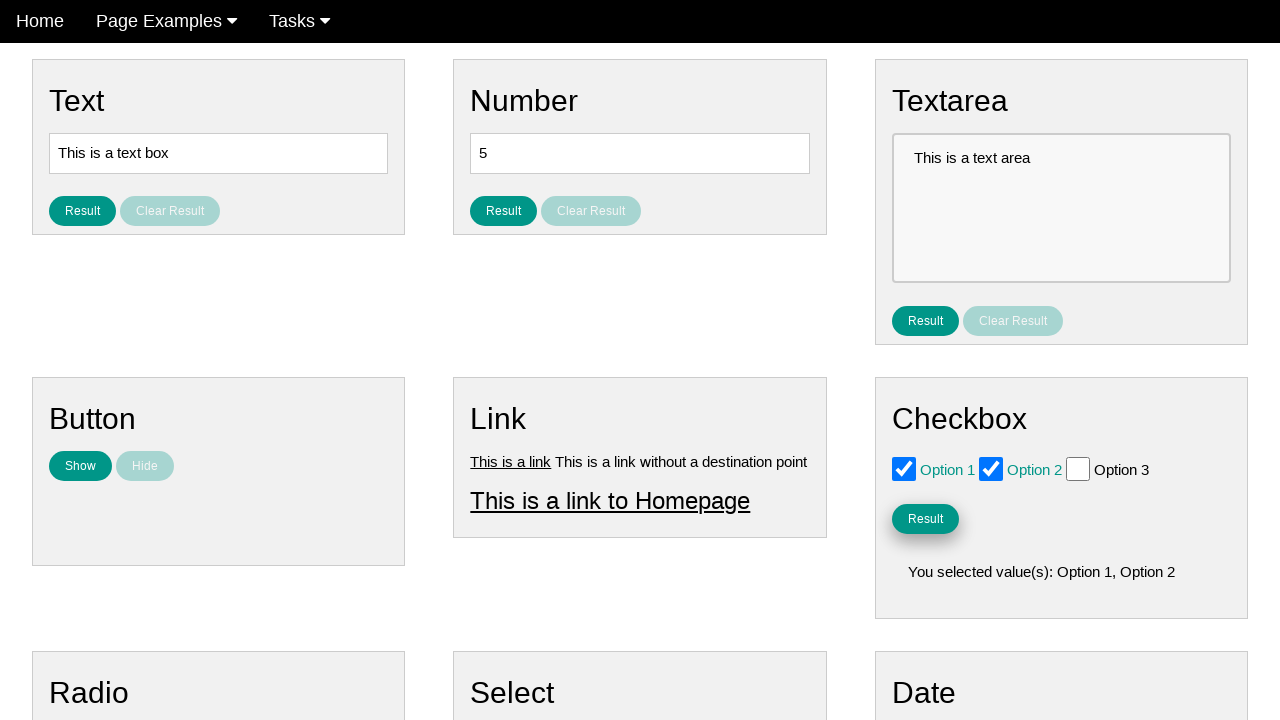